Tests mouse hover functionality and context menu interaction by hovering over an element and right-clicking on a link

Starting URL: https://rahulshettyacademy.com/AutomationPractice/

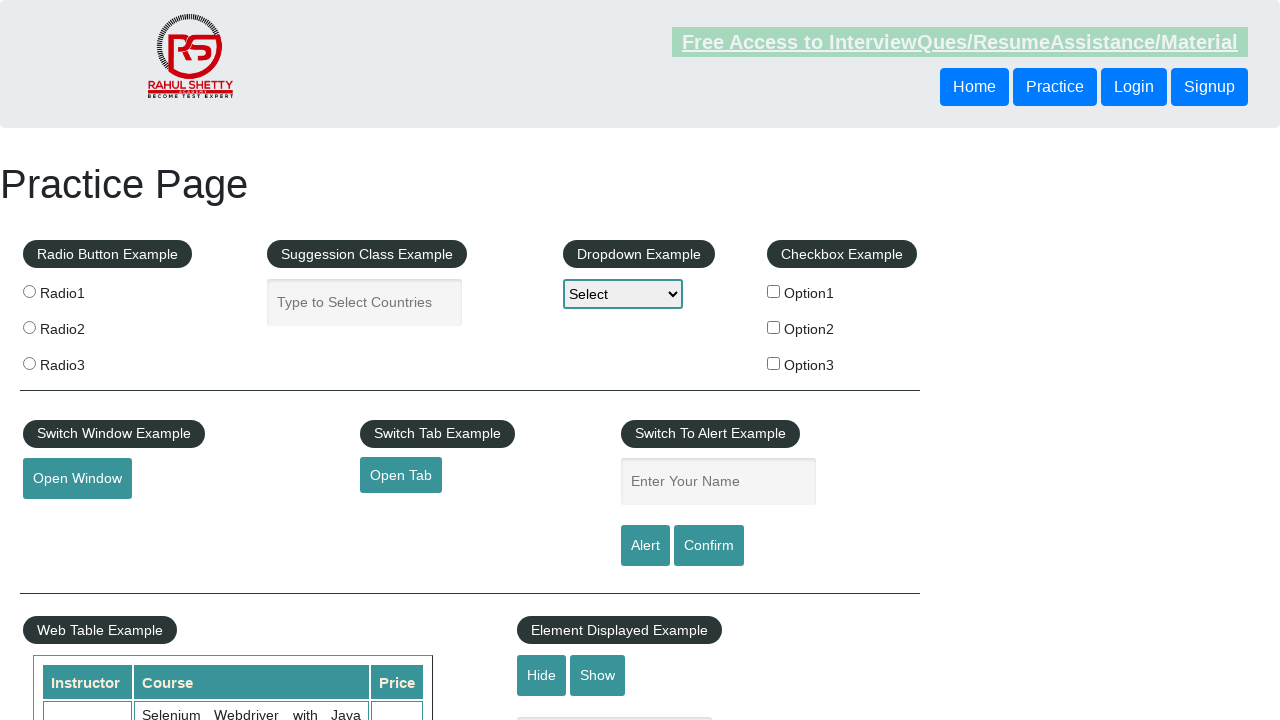

Hovered over the mouse hover button at (83, 361) on #mousehover
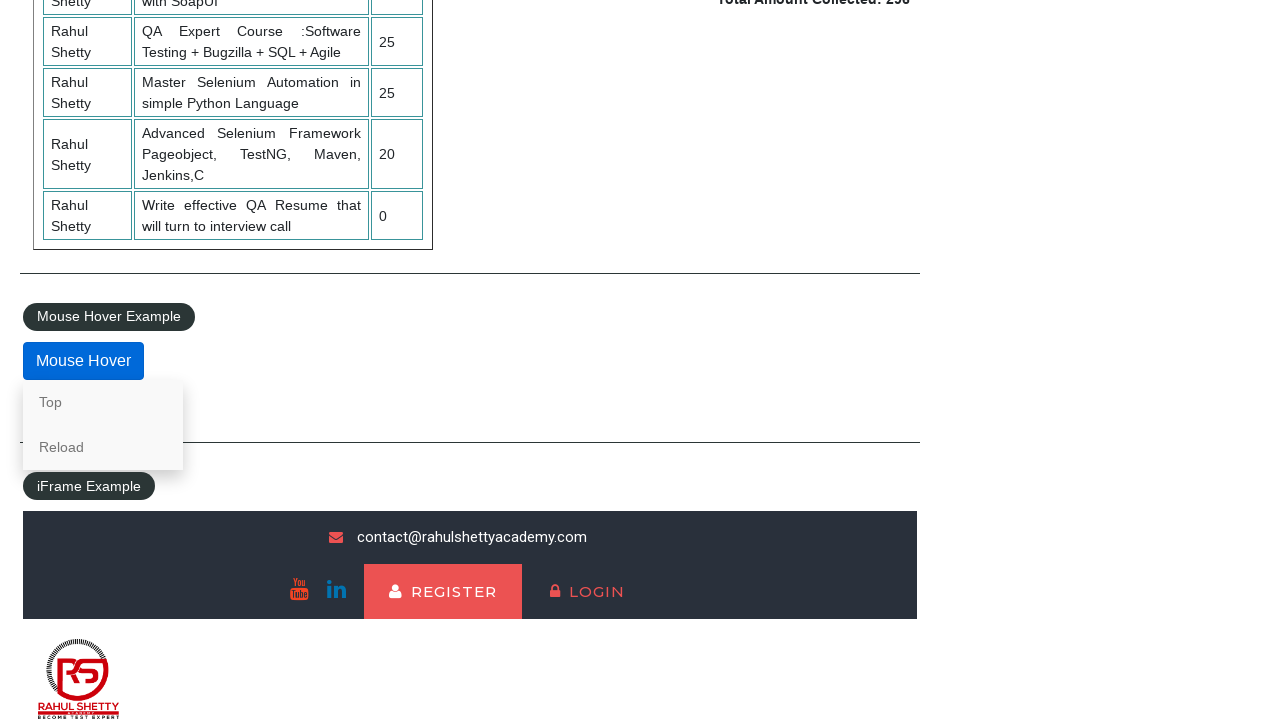

Right-clicked on the Reload link at (103, 447) on text=Reload
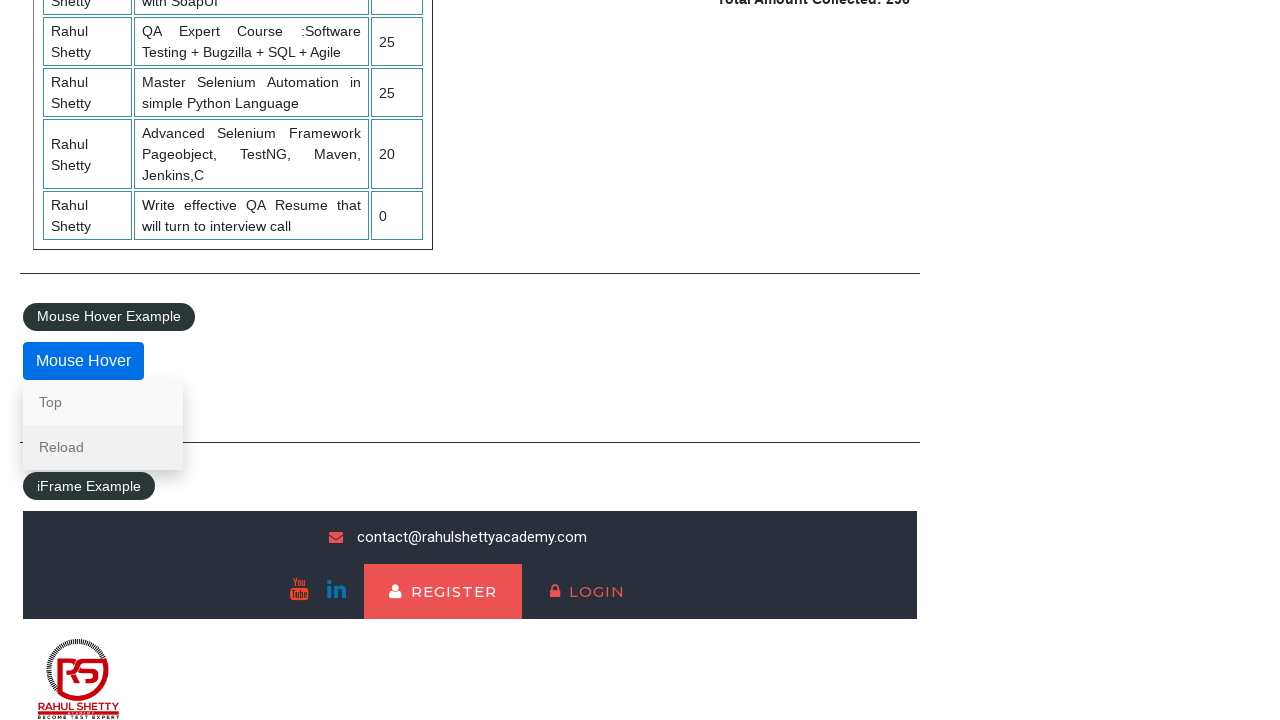

Clicked on the Reload link at (103, 447) on text=Reload
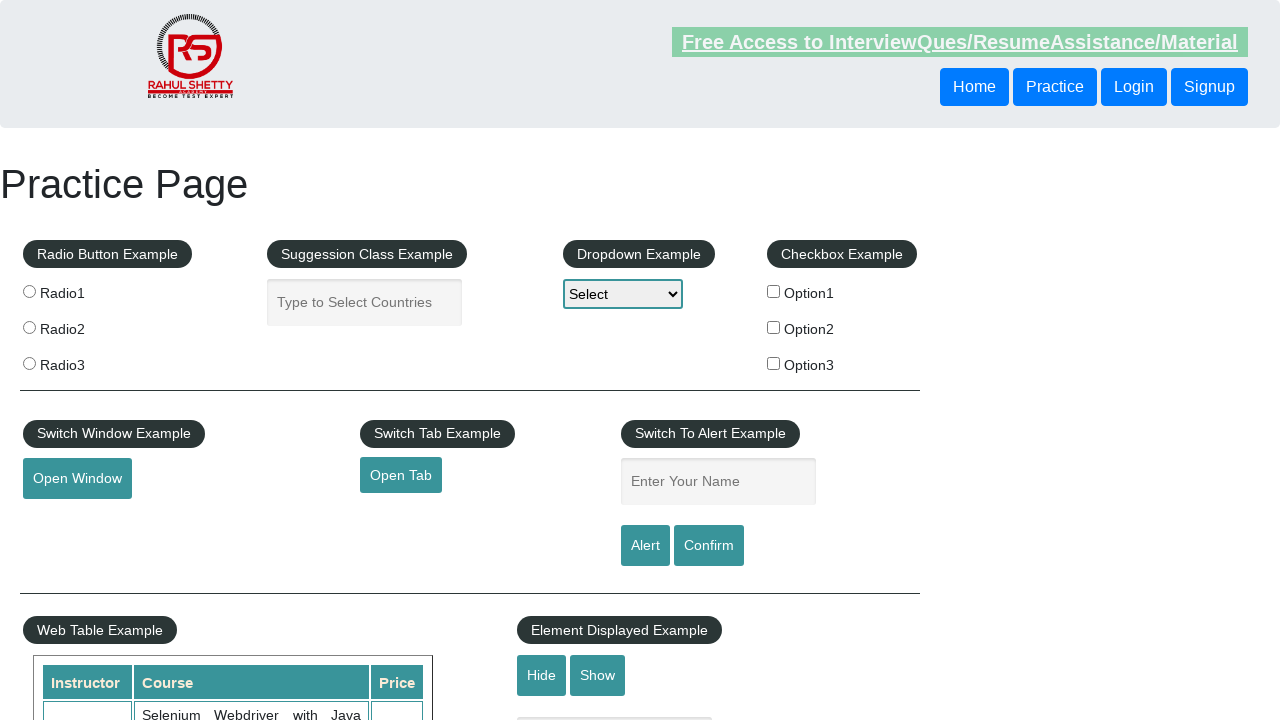

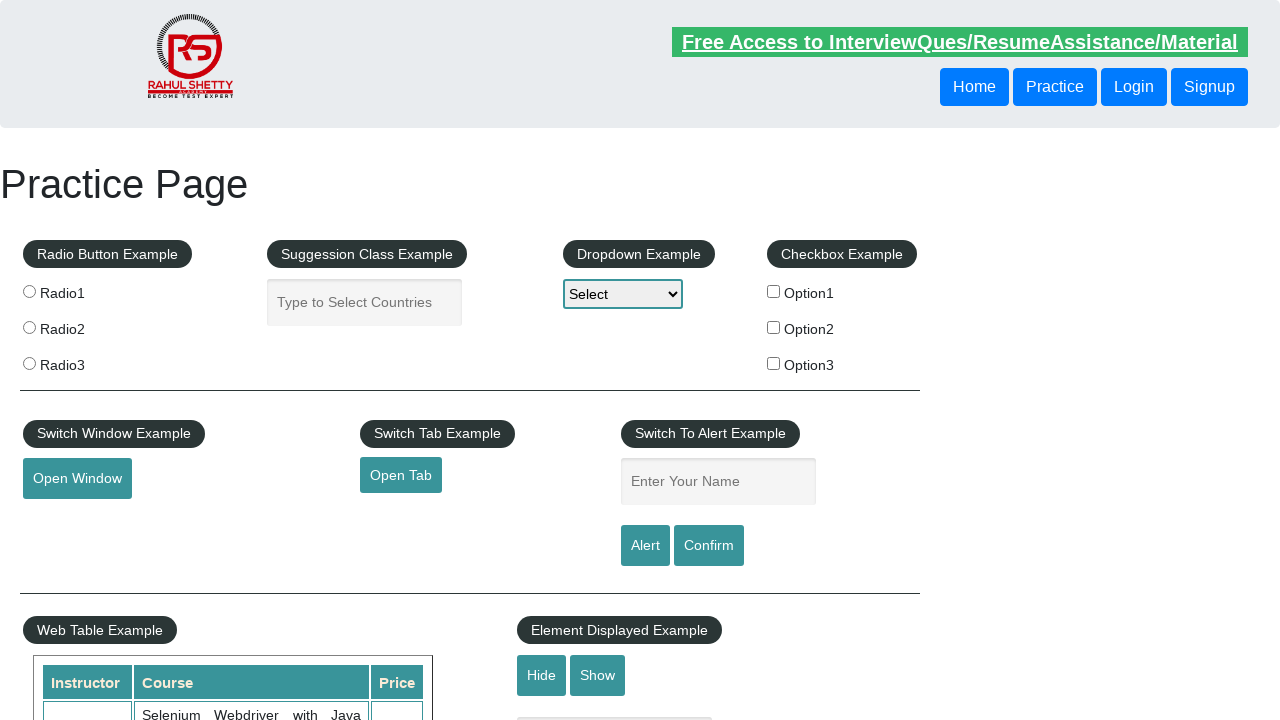